Tests tooltip functionality by hovering over an age input field and verifying that the tooltip appears with the correct text

Starting URL: https://automationfc.github.io/jquery-tooltip/

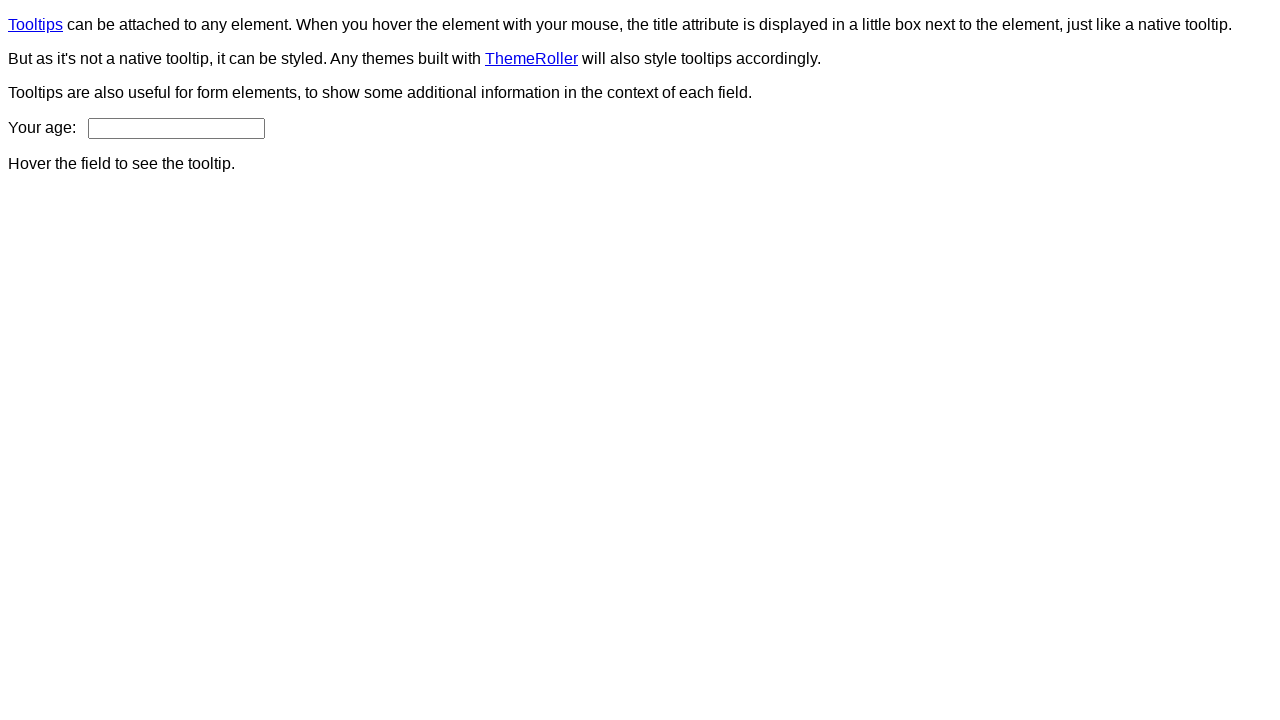

Located age input field element
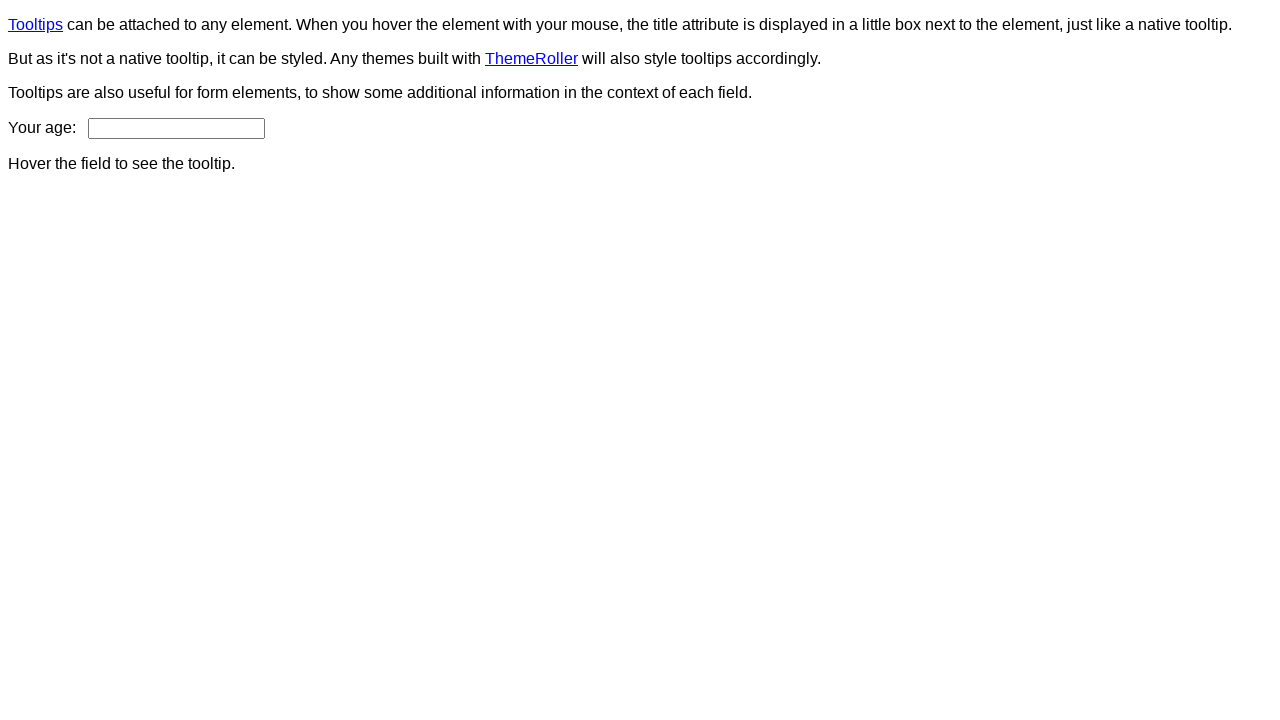

Hovered over age input field to trigger tooltip at (176, 128) on input#age
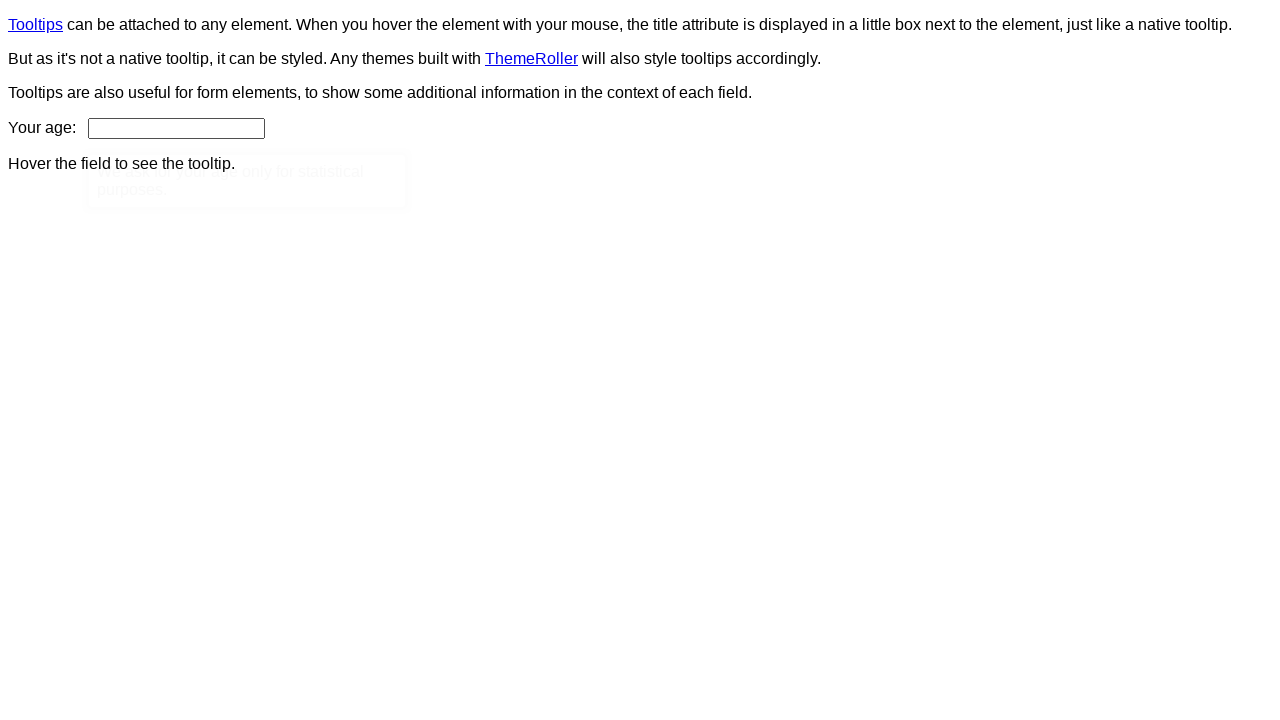

Located tooltip element
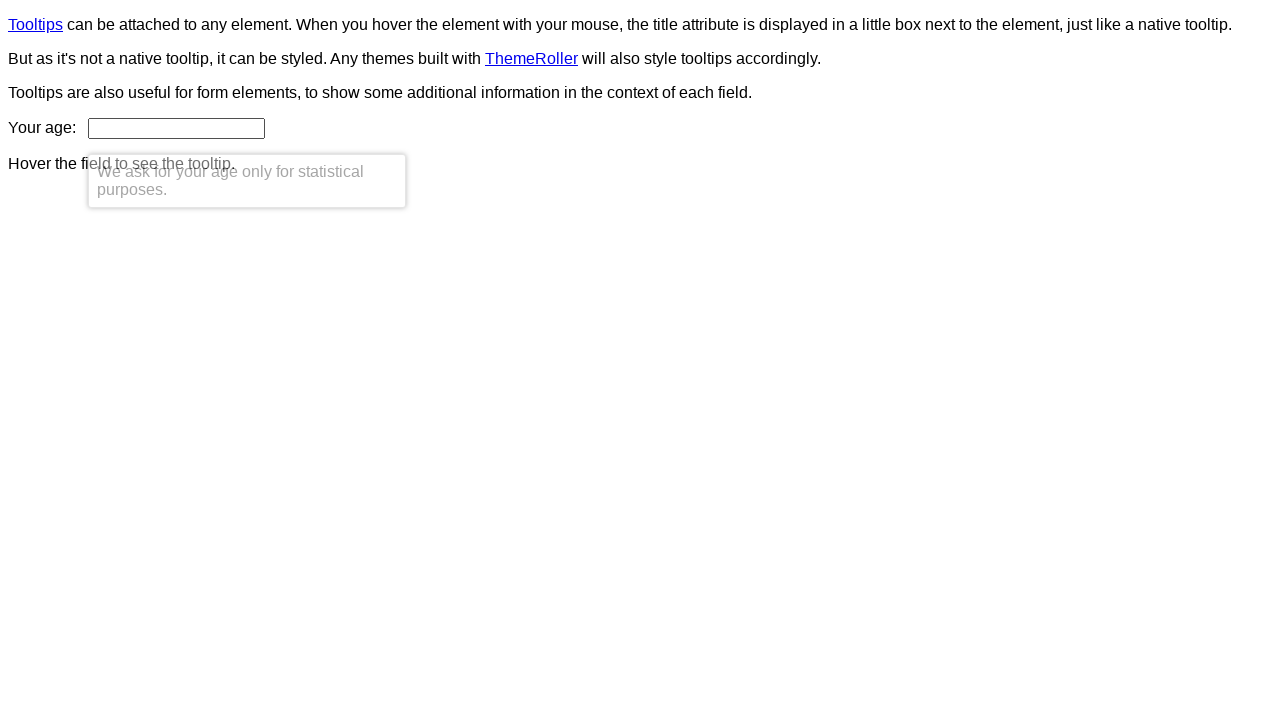

Tooltip became visible
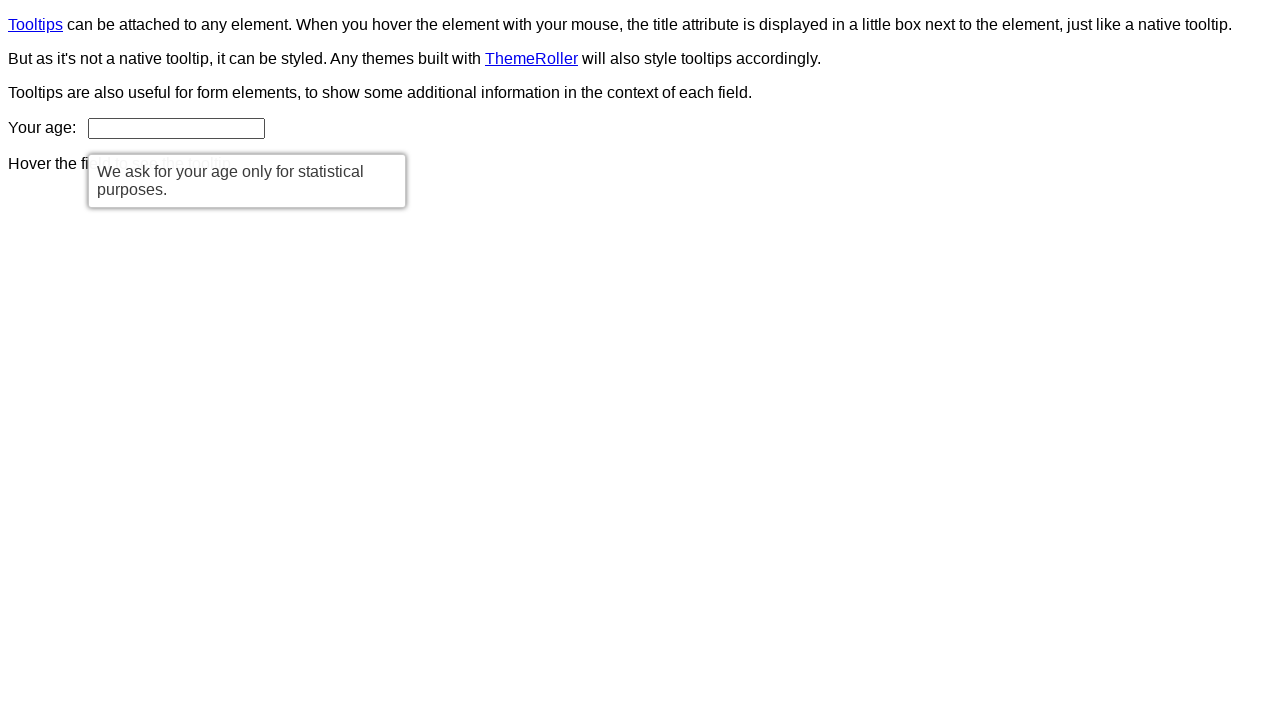

Verified tooltip displays correct text: 'We ask for your age only for statistical purposes.'
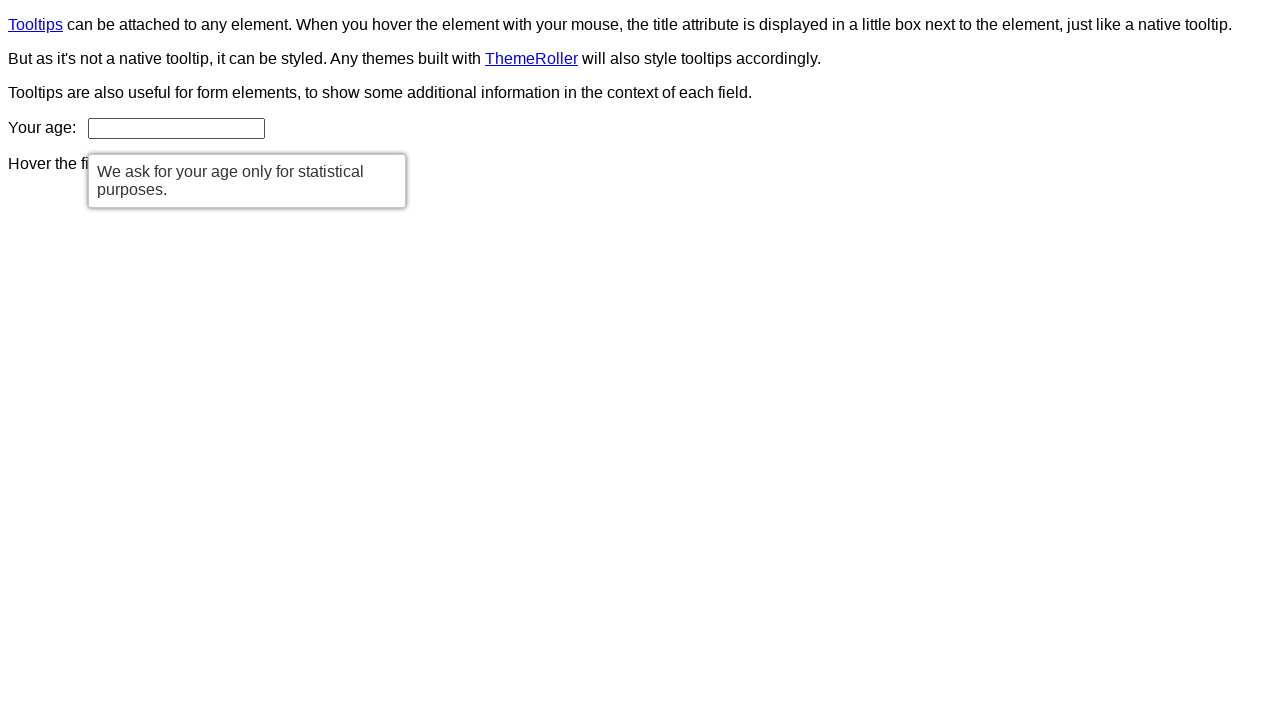

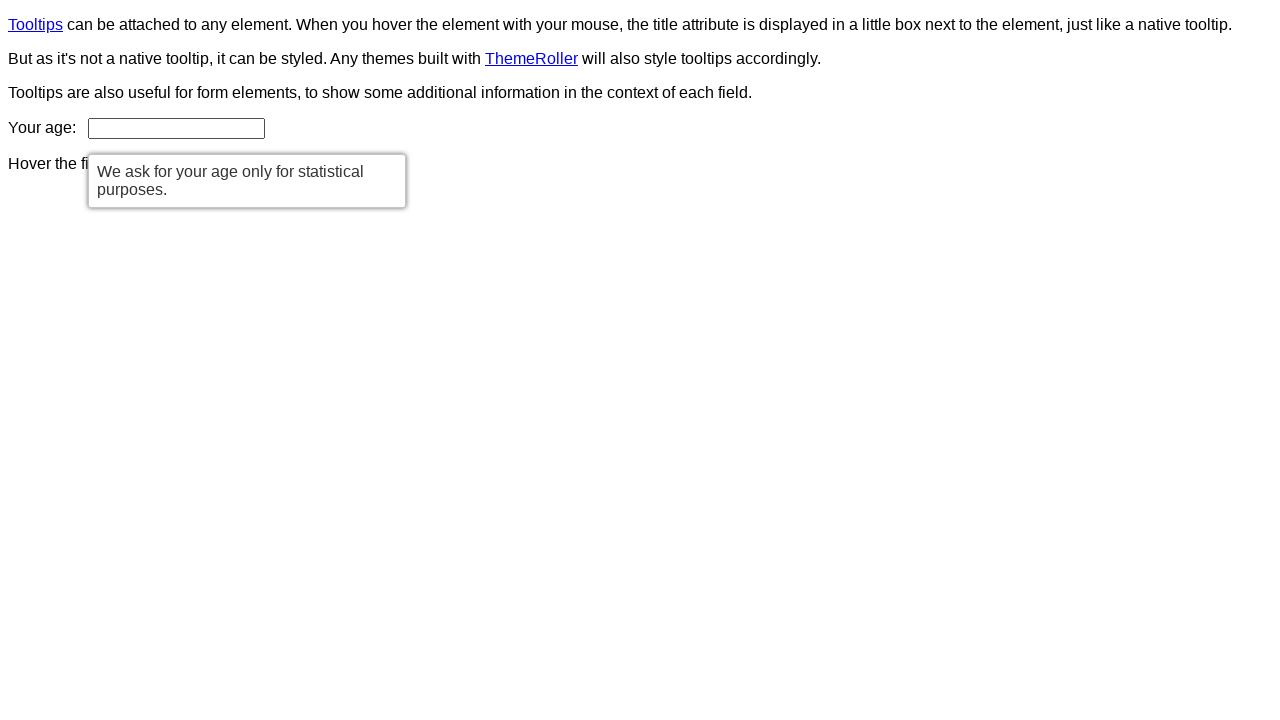